Tests the toggle all functionality and clearing completed tasks

Starting URL: https://todomvc4tasj.herokuapp.com/

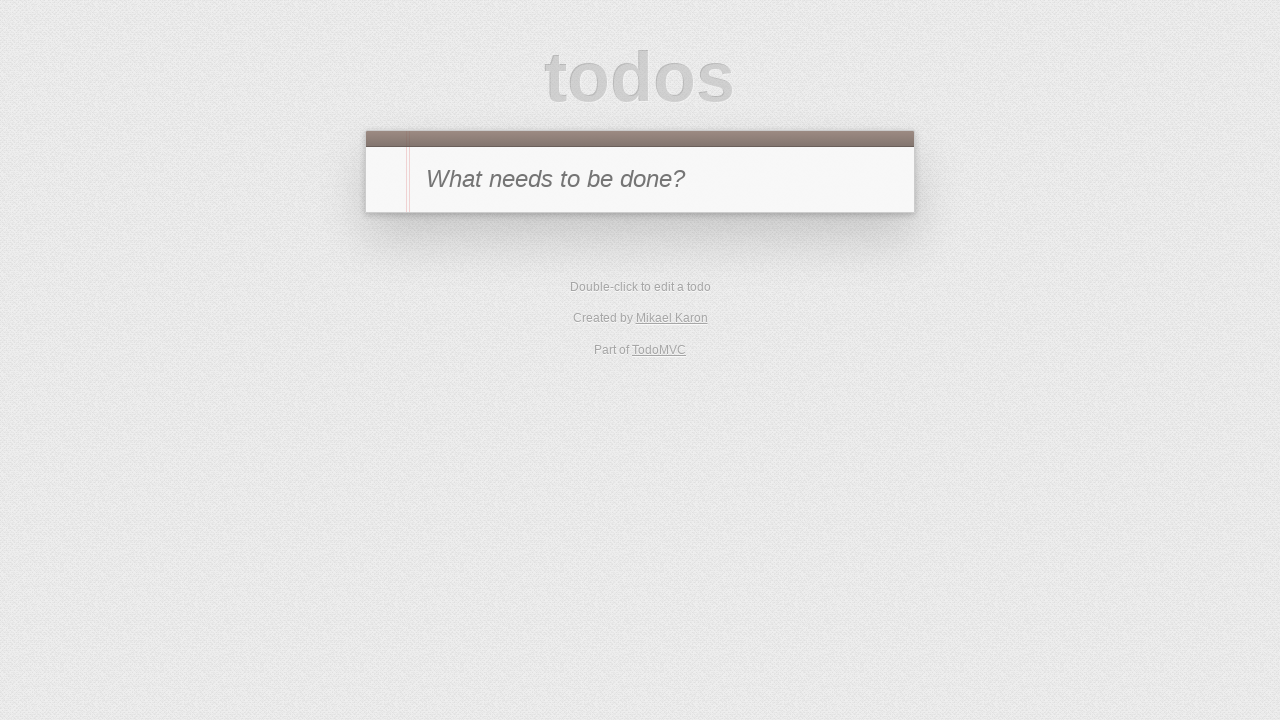

Navigated to TodoMVC application
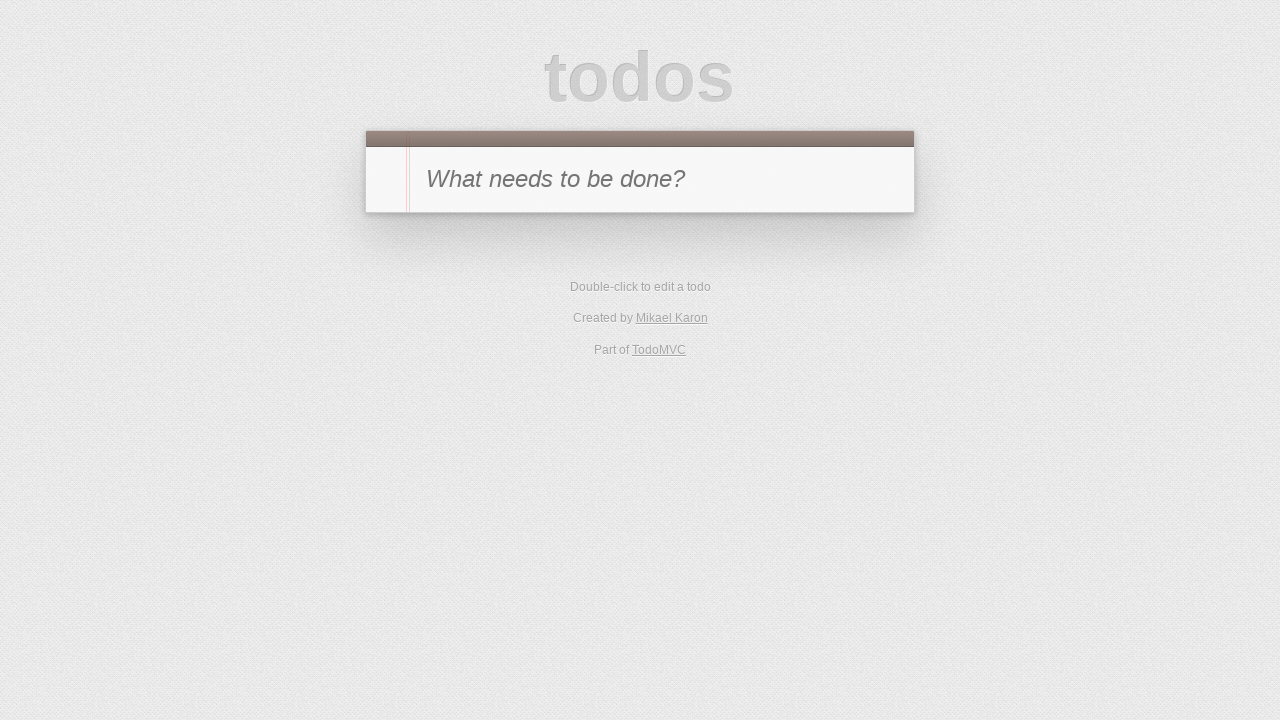

Filled new todo input with 'First task' on #new-todo
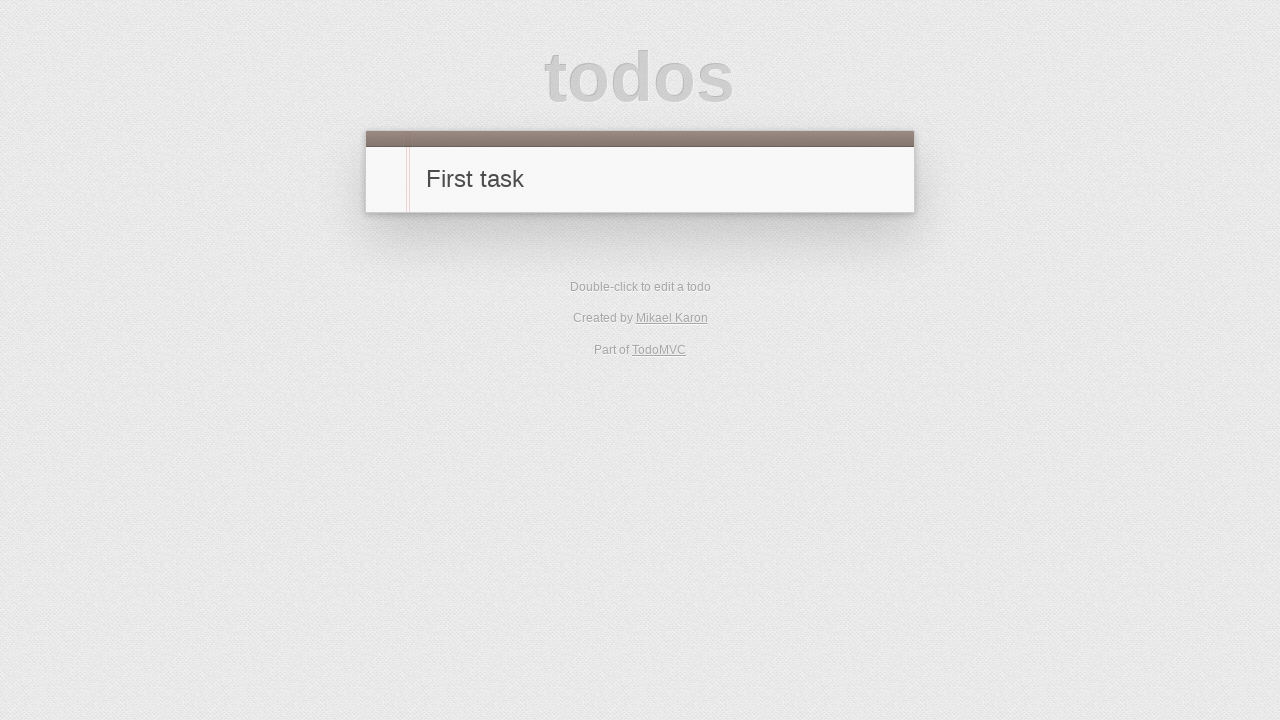

Pressed Enter to add first task on #new-todo
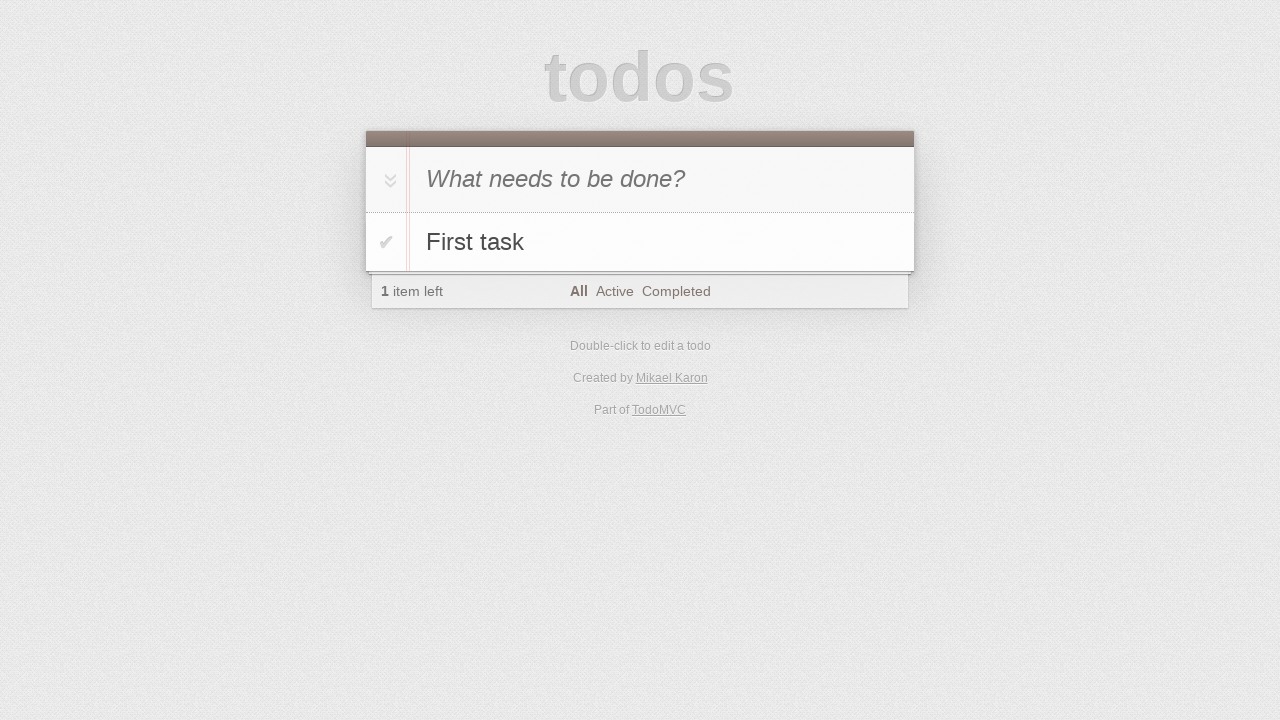

Filled new todo input with 'Second task' on #new-todo
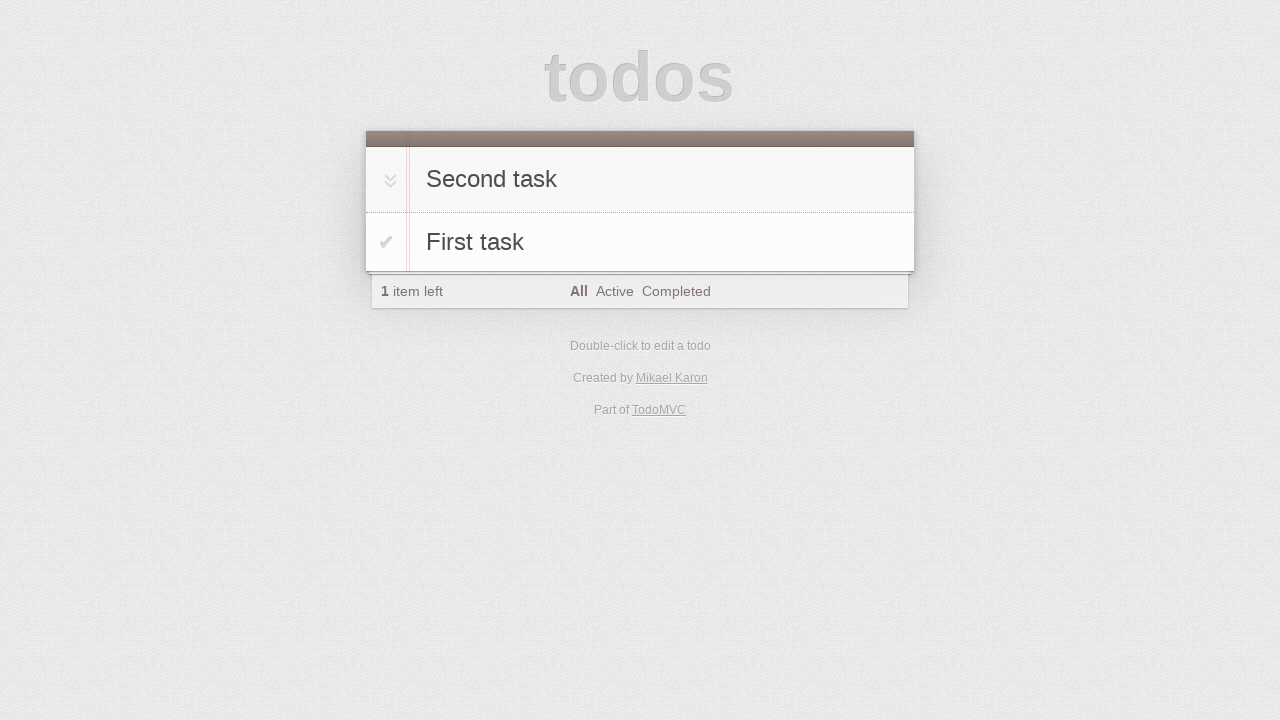

Pressed Enter to add second task on #new-todo
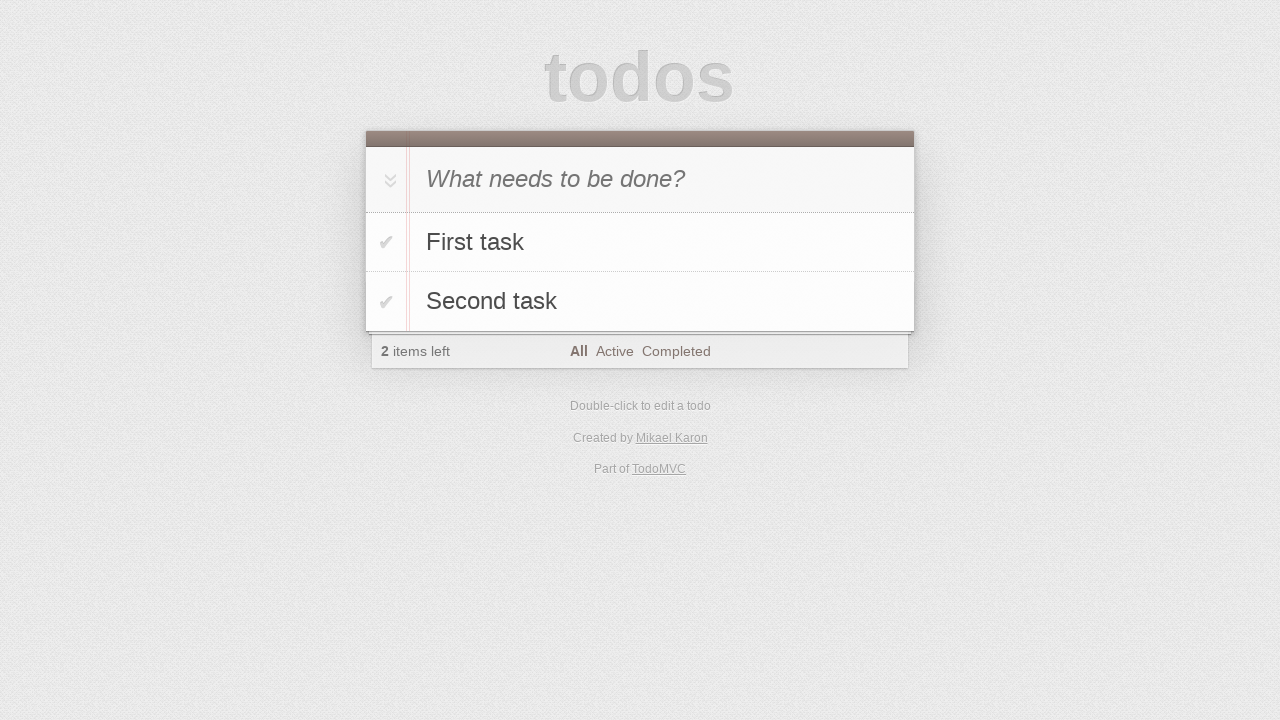

Tasks appeared in todo list
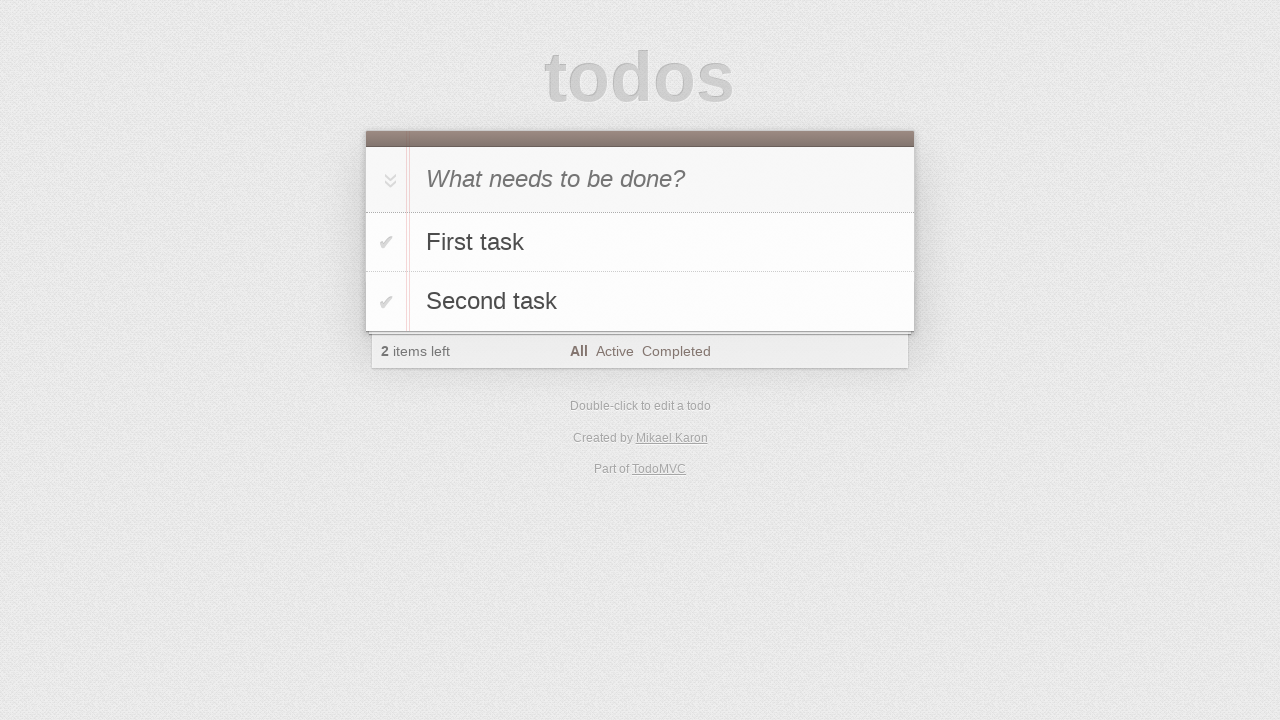

Clicked toggle all button to mark all tasks as completed at (388, 180) on #toggle-all
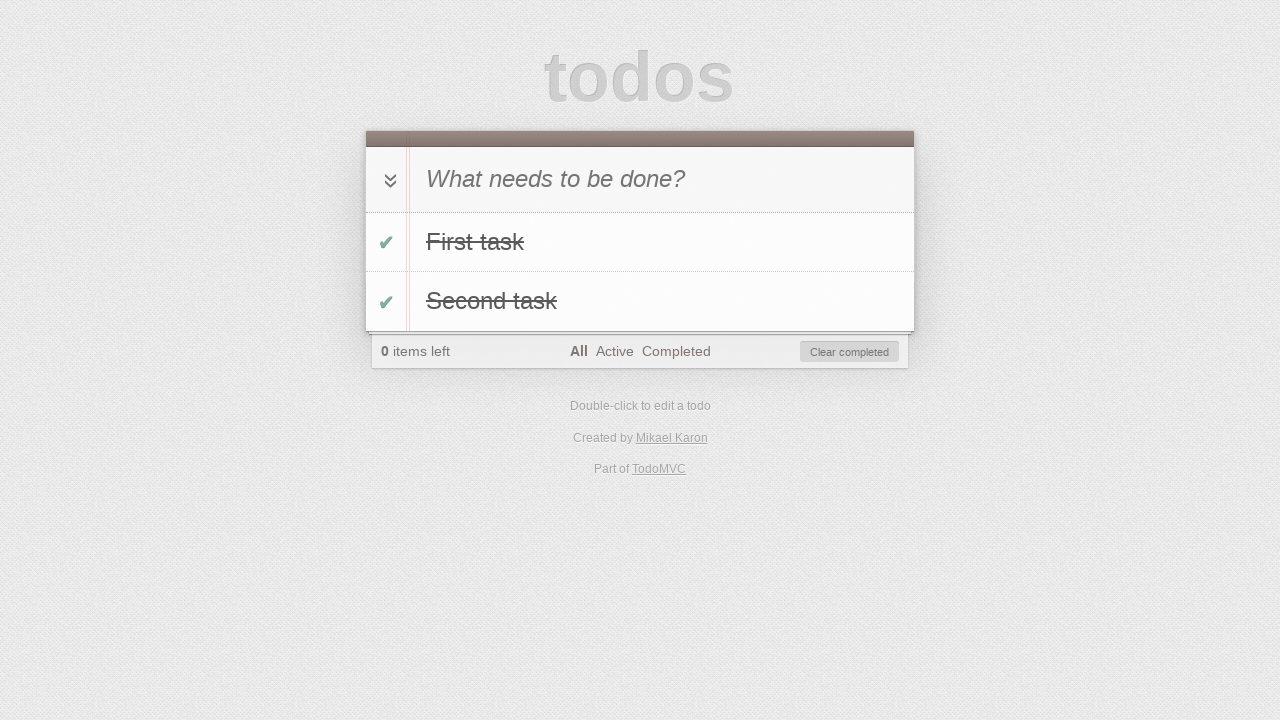

Clicked clear completed button to remove all completed tasks at (850, 352) on #clear-completed
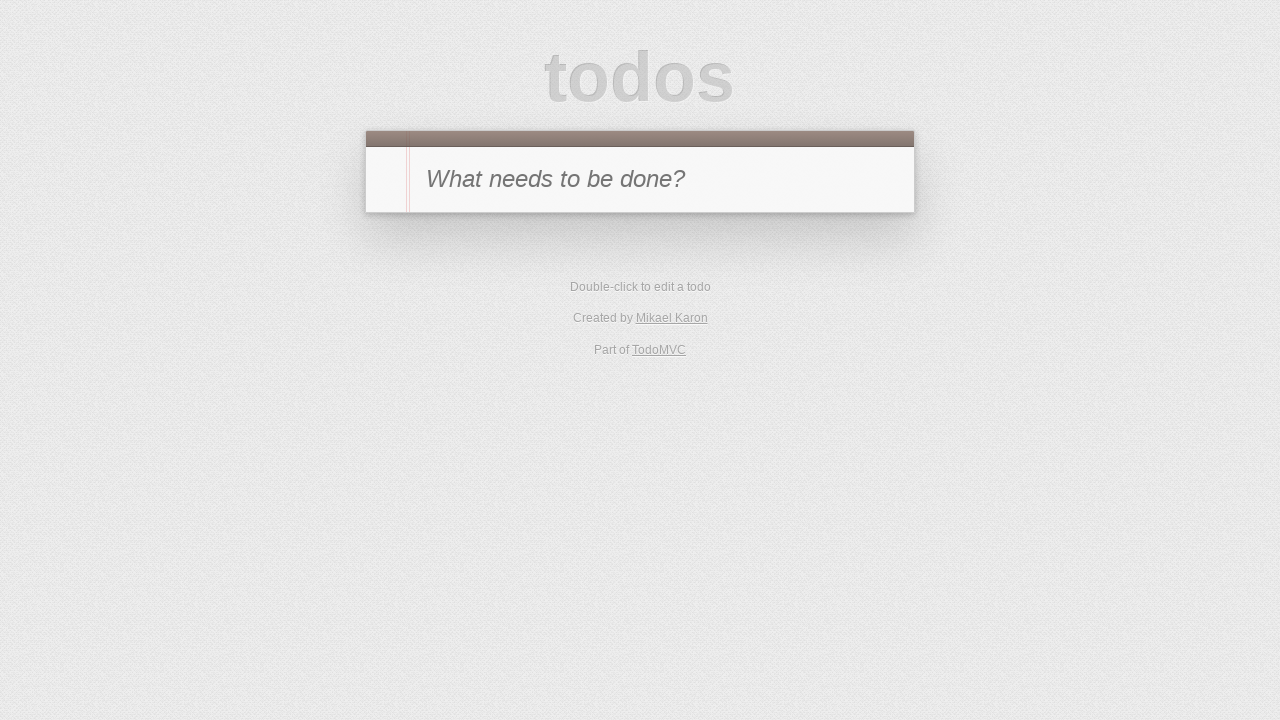

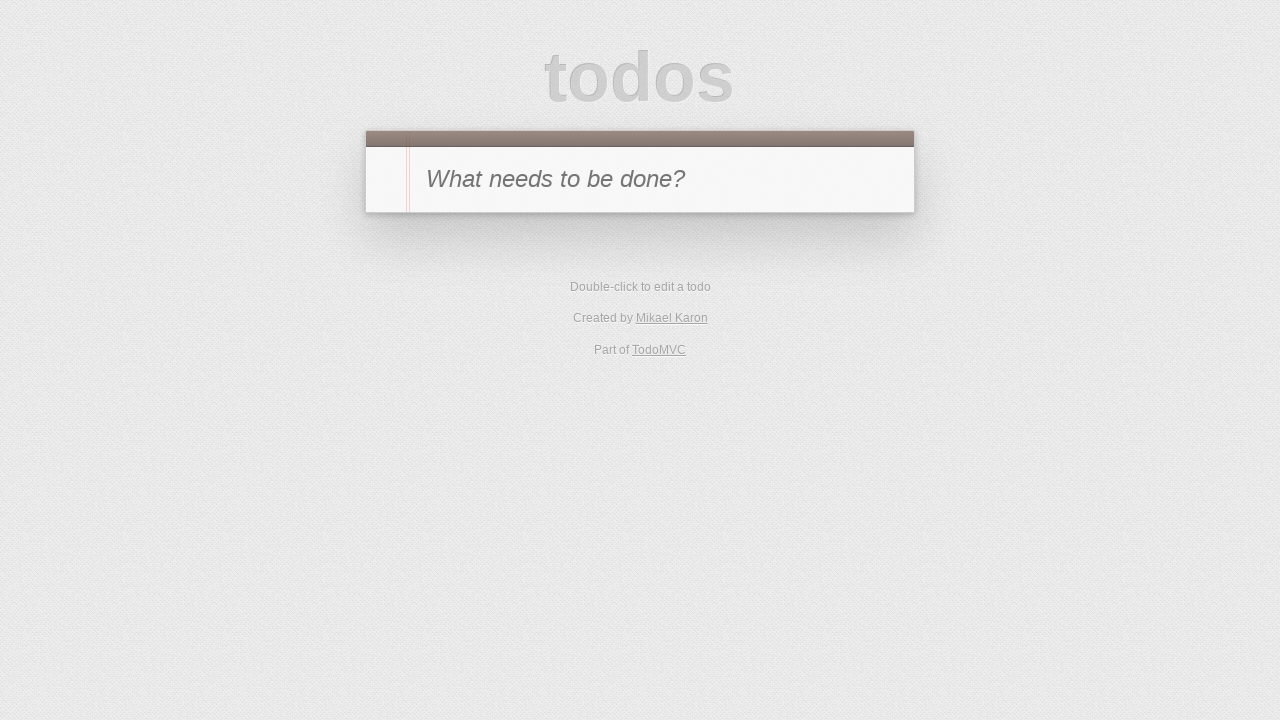